Tests keyboard key press functionality by sending space and left arrow keys to elements and verifying the displayed result text shows the correct key pressed.

Starting URL: http://the-internet.herokuapp.com/key_presses

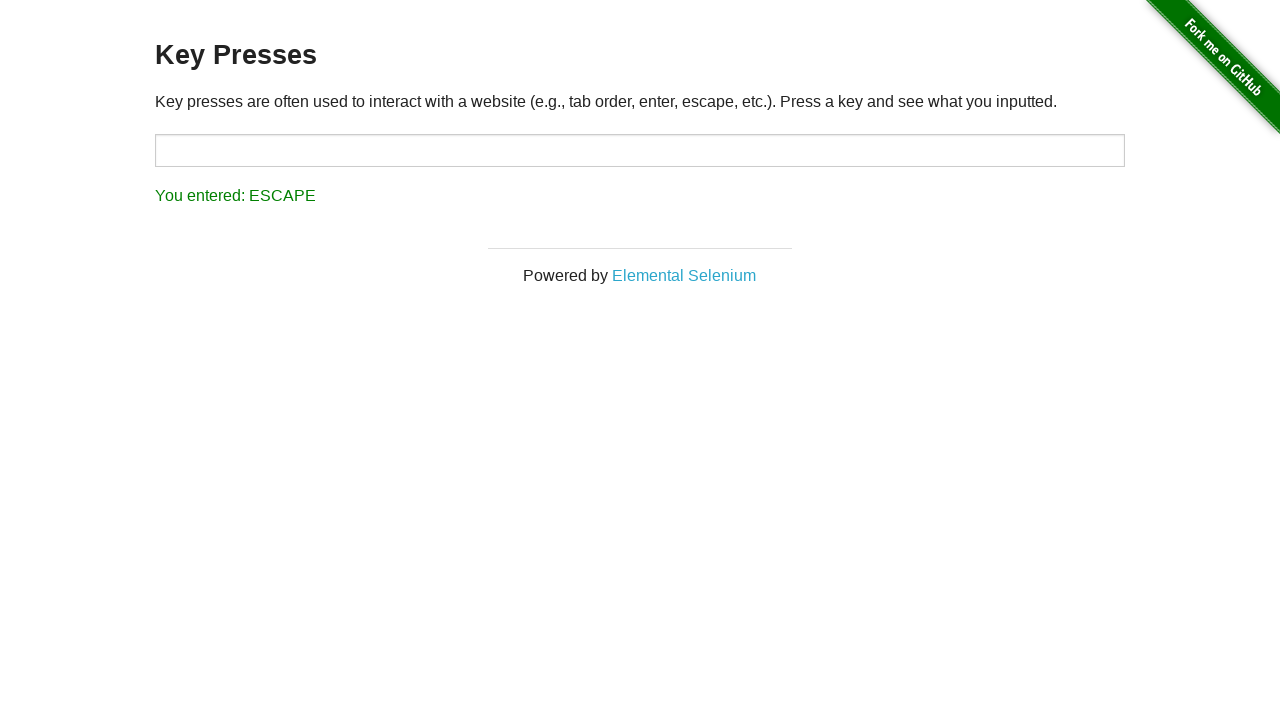

Pressed Space key on target element on #target
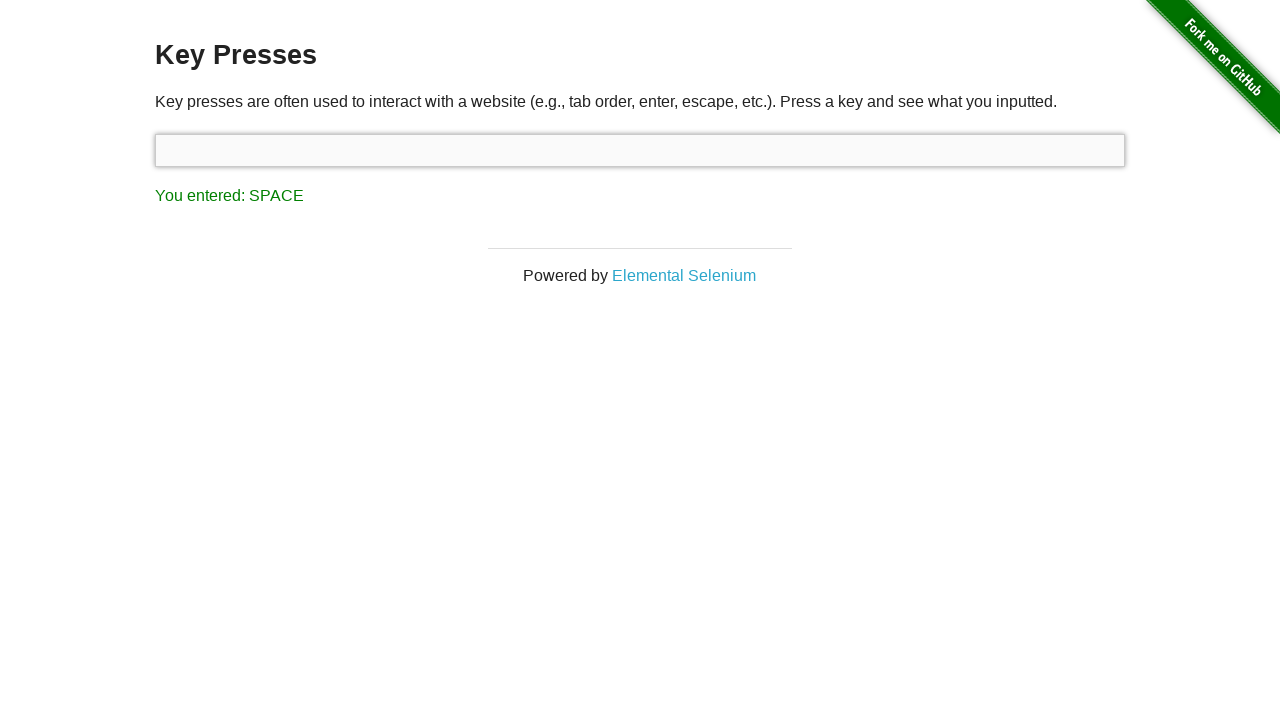

Result element loaded after Space key press
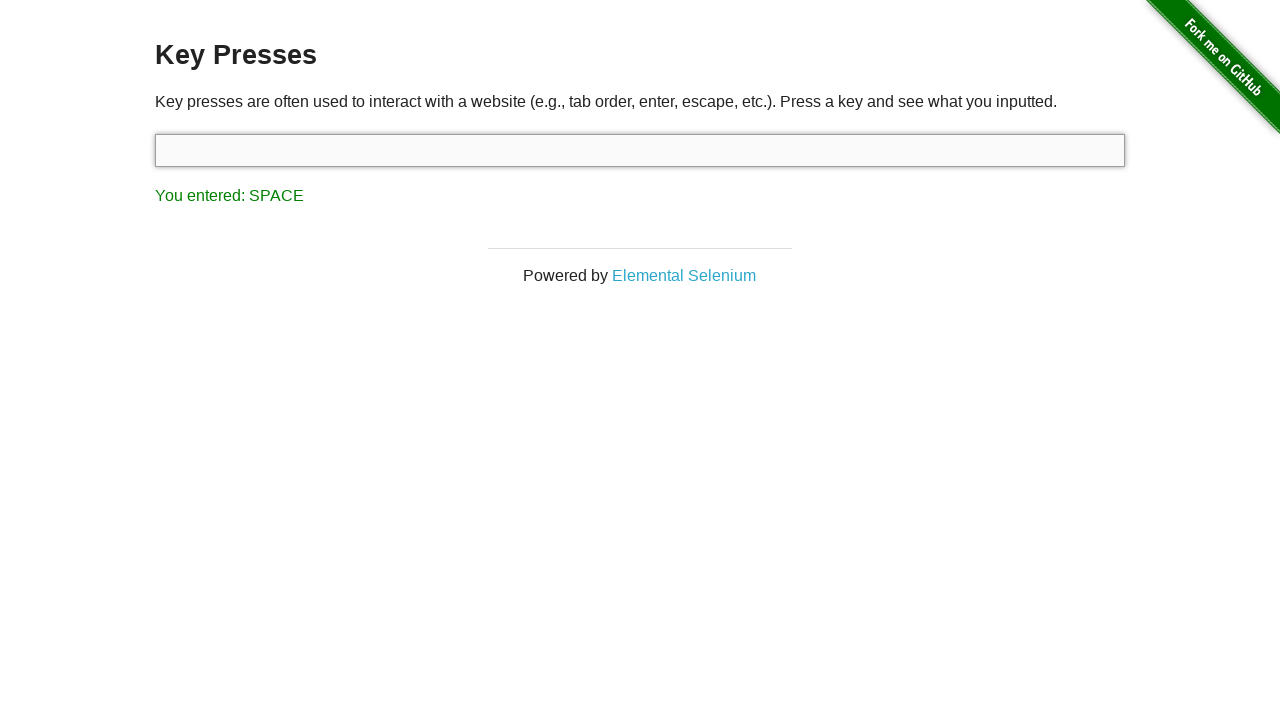

Retrieved result text content
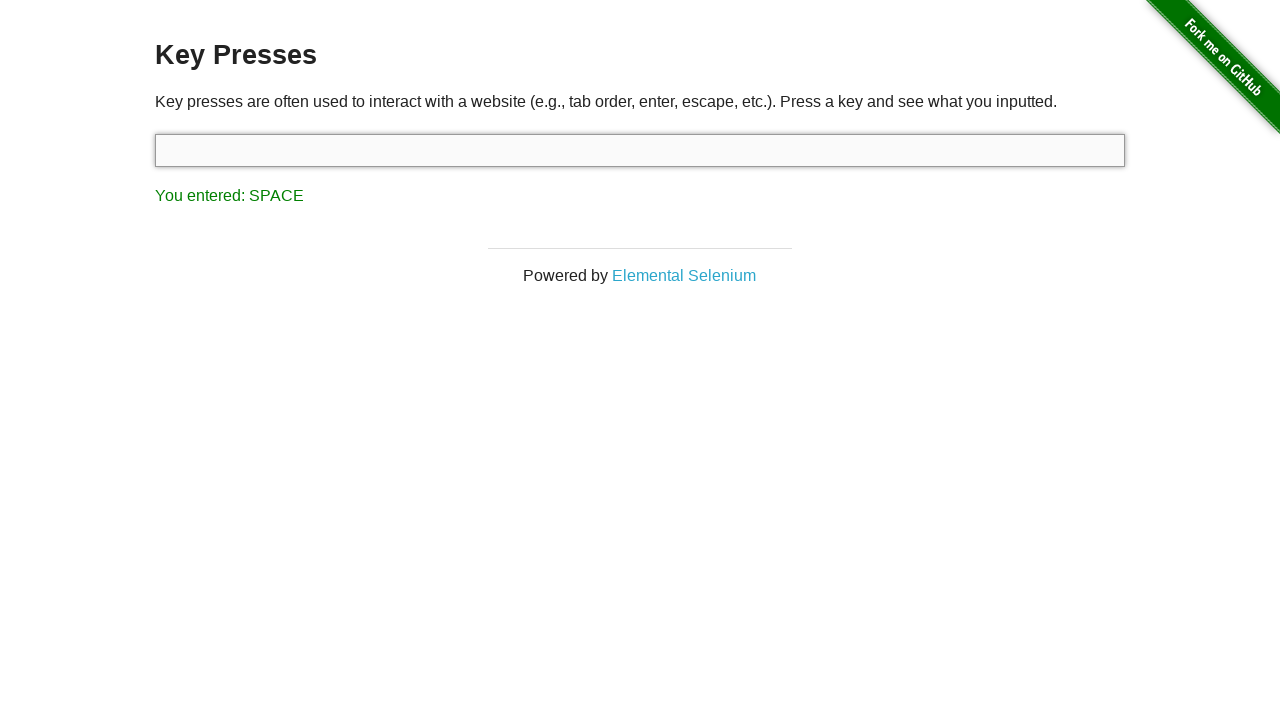

Verified result text shows 'You entered: SPACE'
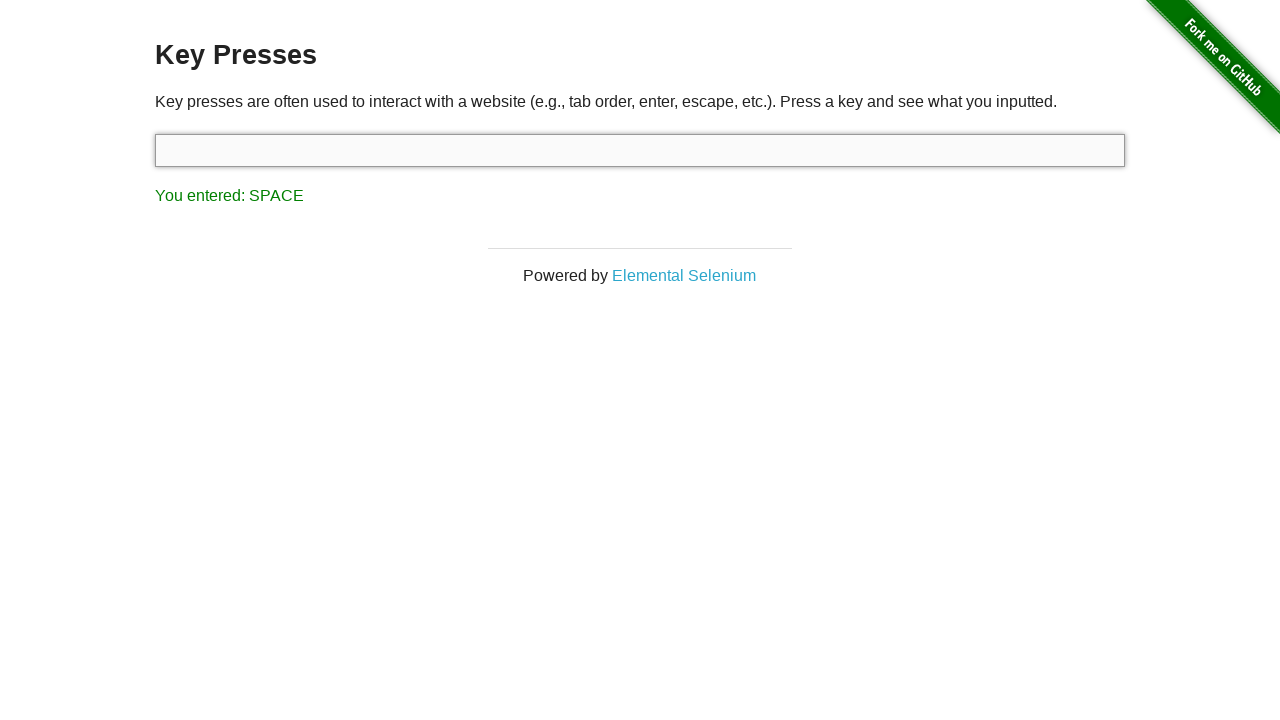

Pressed Left Arrow key
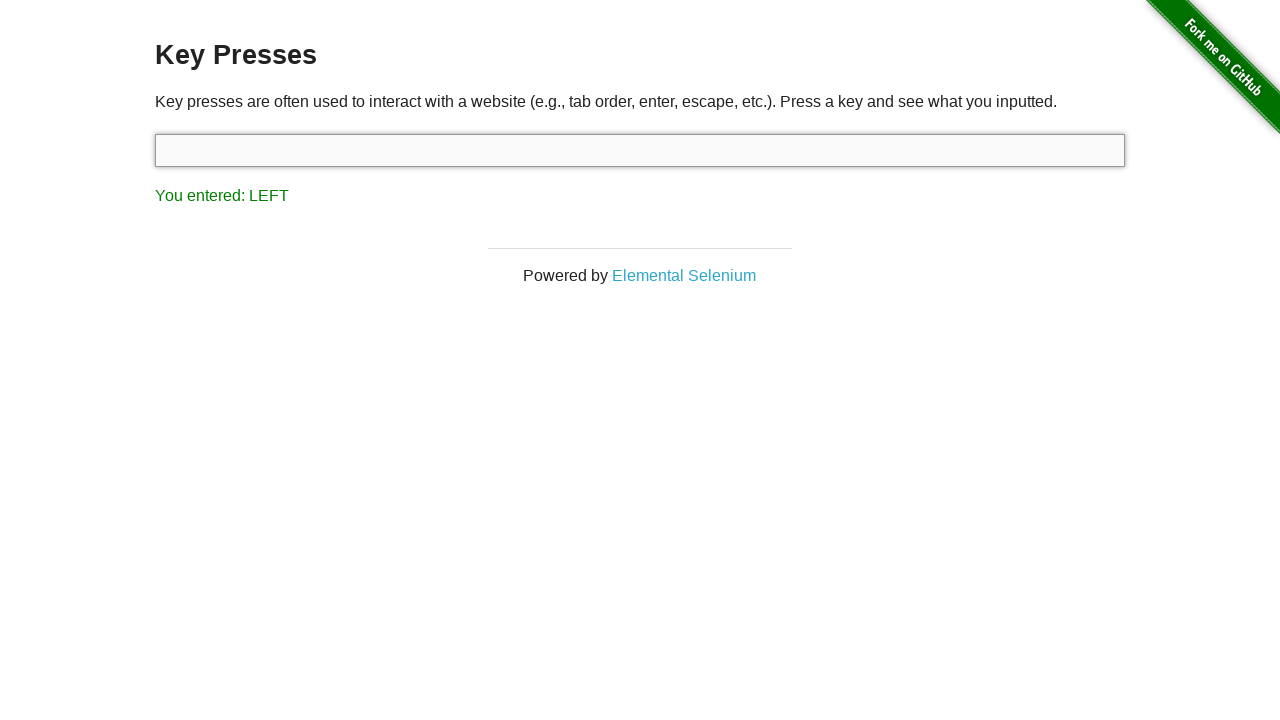

Retrieved result text content after Arrow Left press
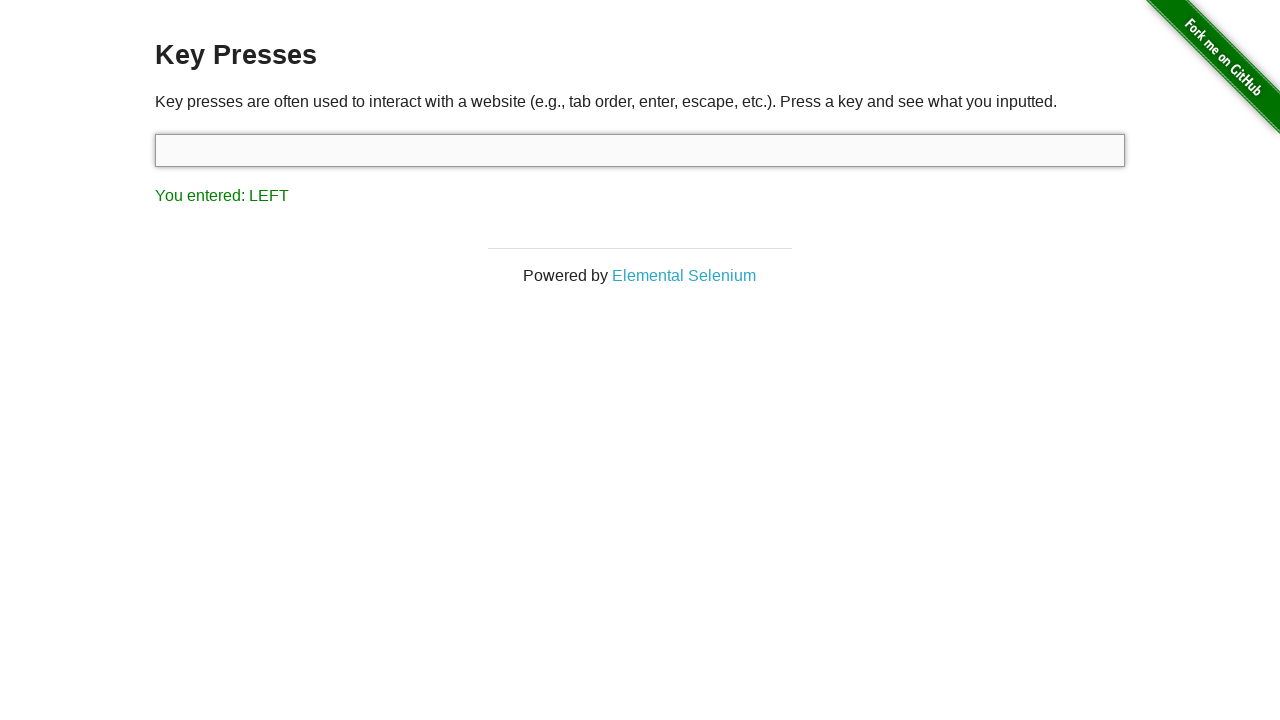

Verified result text shows 'You entered: LEFT'
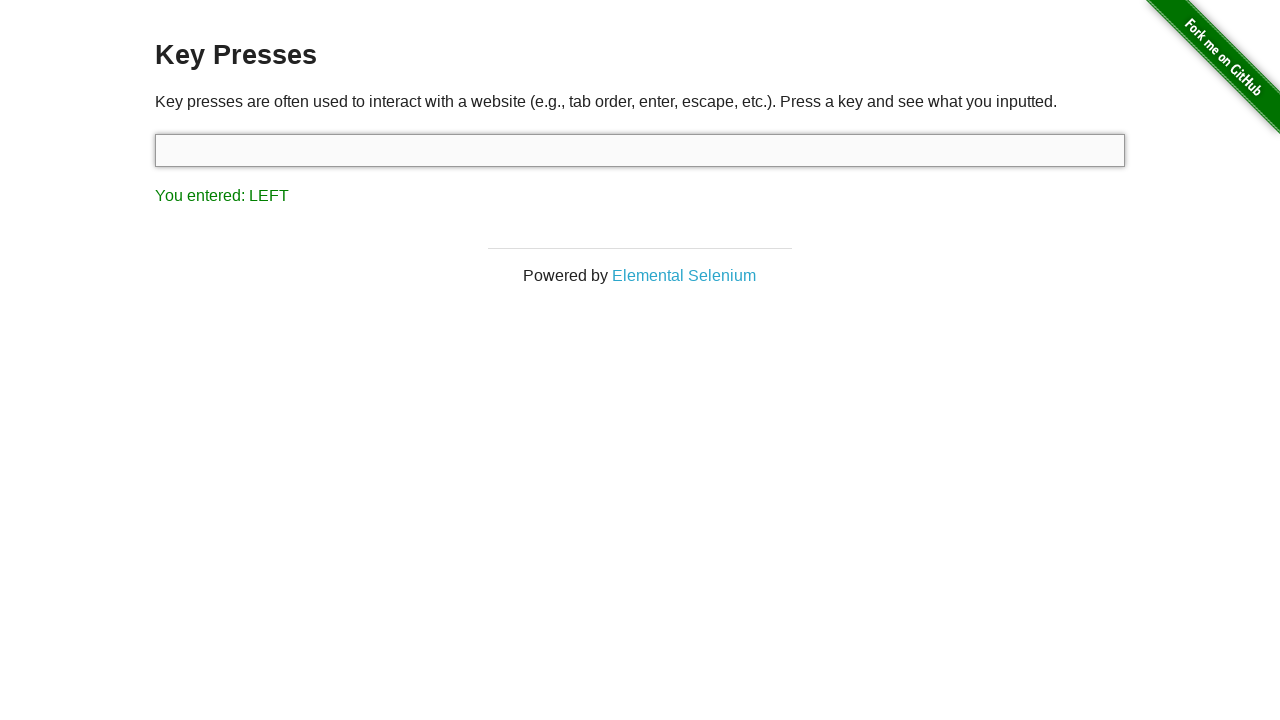

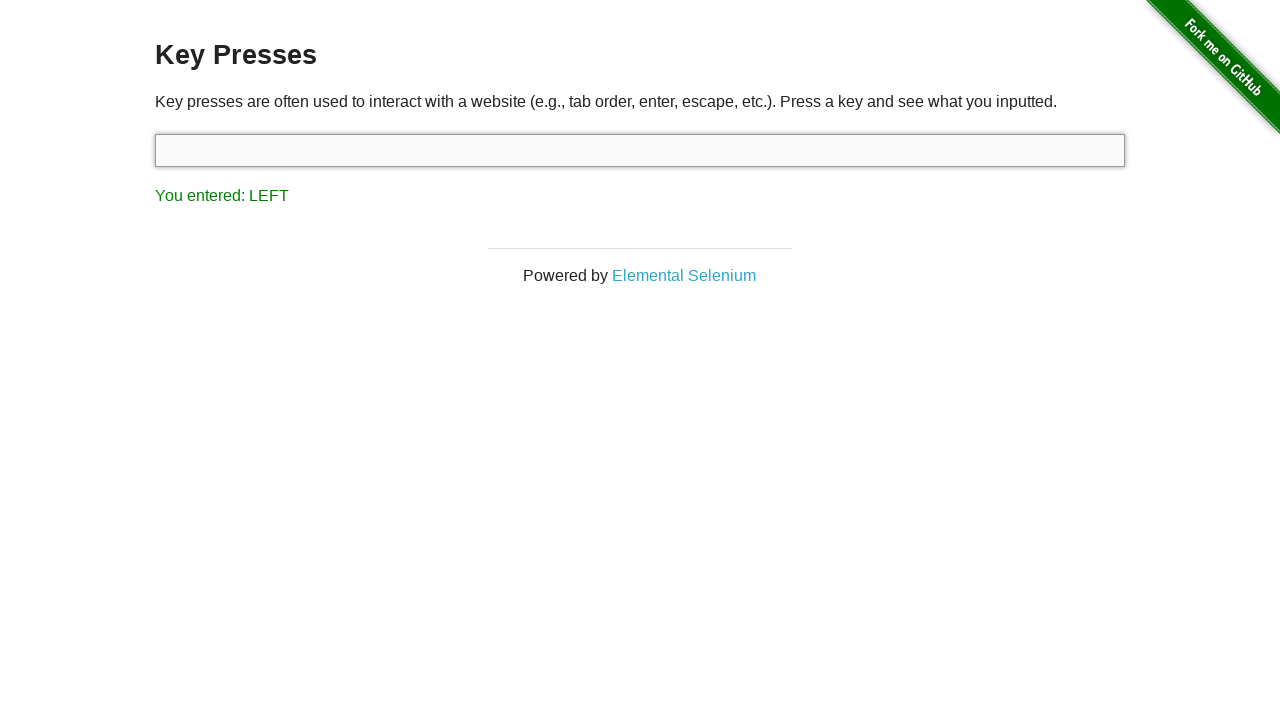